Tests Yopmail temporary email service by entering an email address, clicking search, and switching to an iframe to verify email content is displayed

Starting URL: https://yopmail.com/

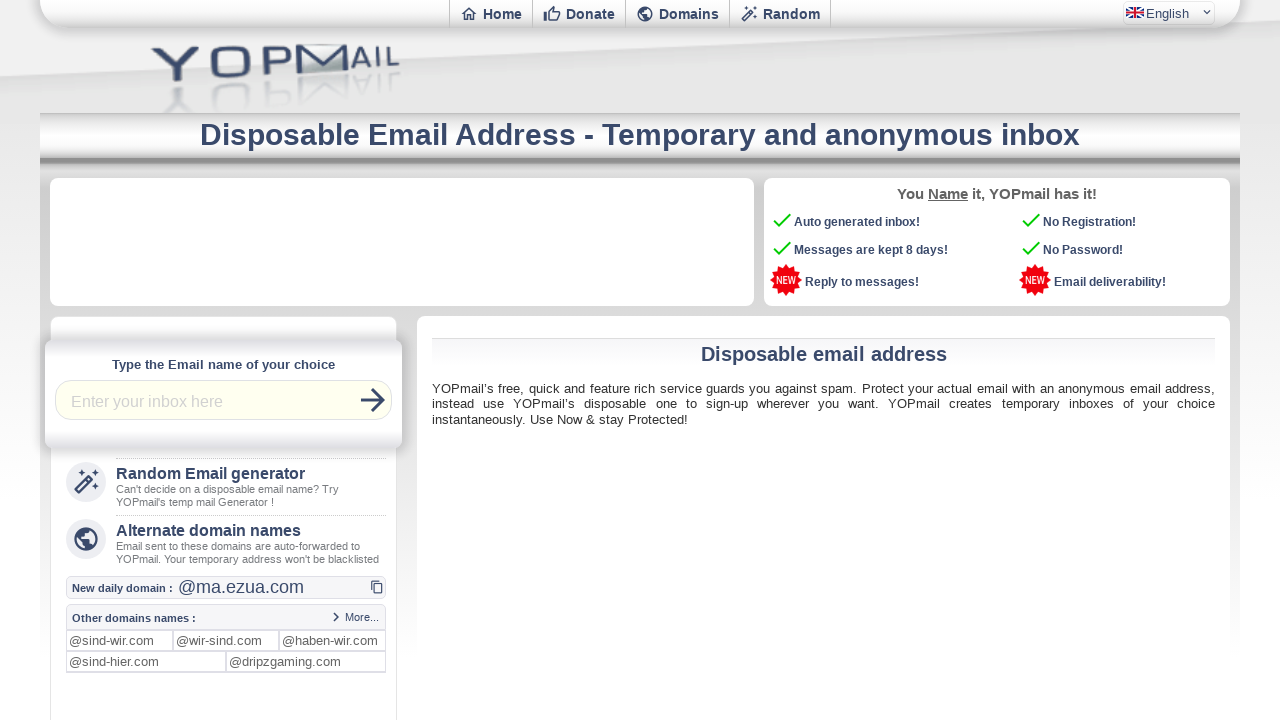

Filled login field with 'automationtest' on #login
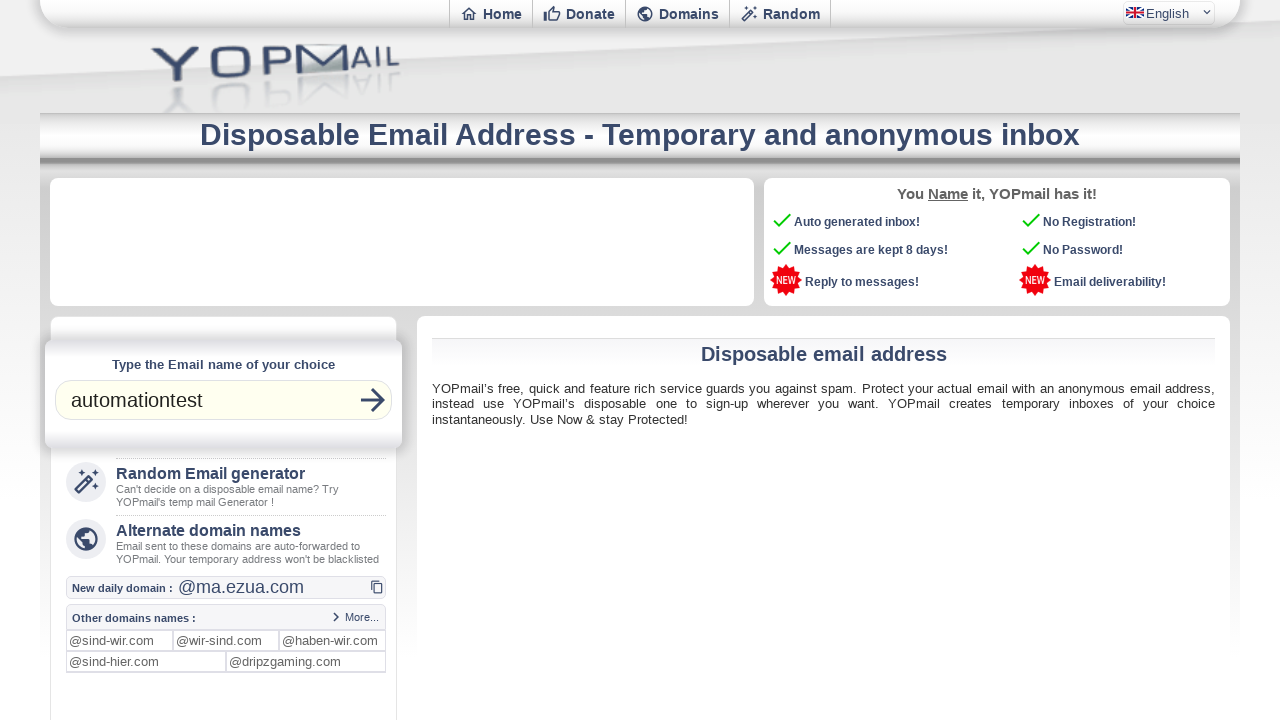

Clicked search button at (373, 400) on button.md
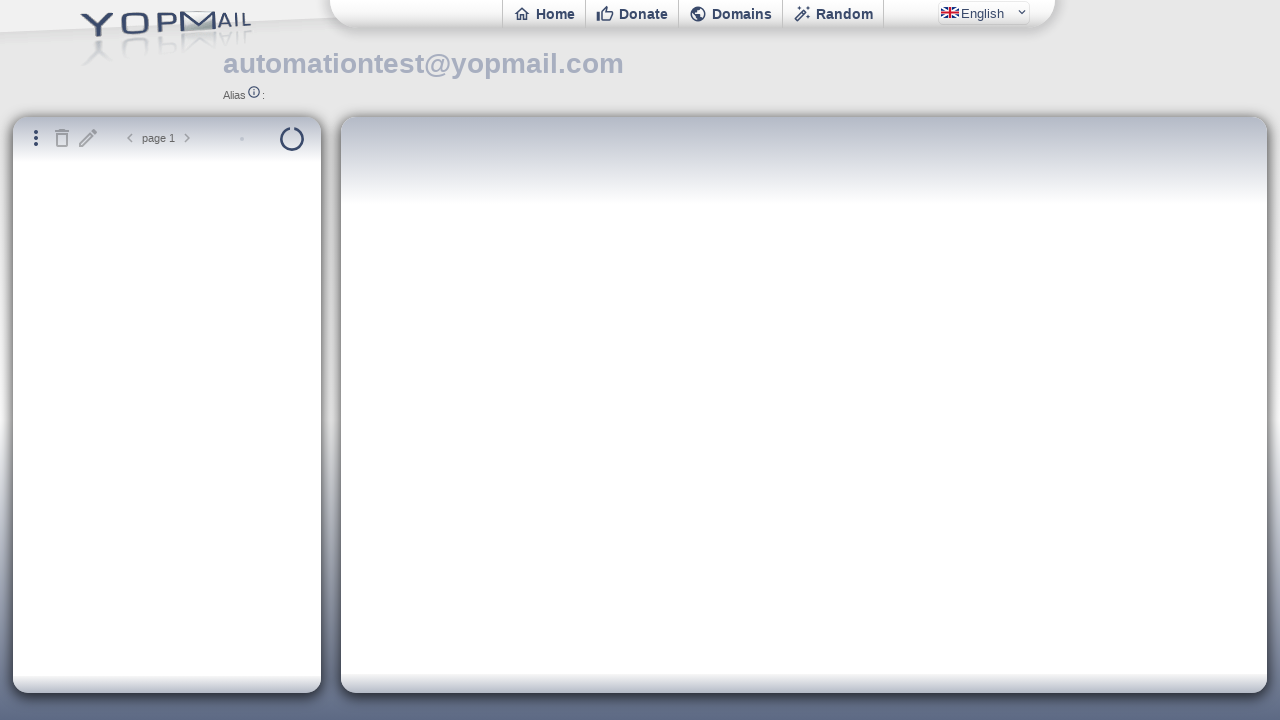

Email iframe loaded
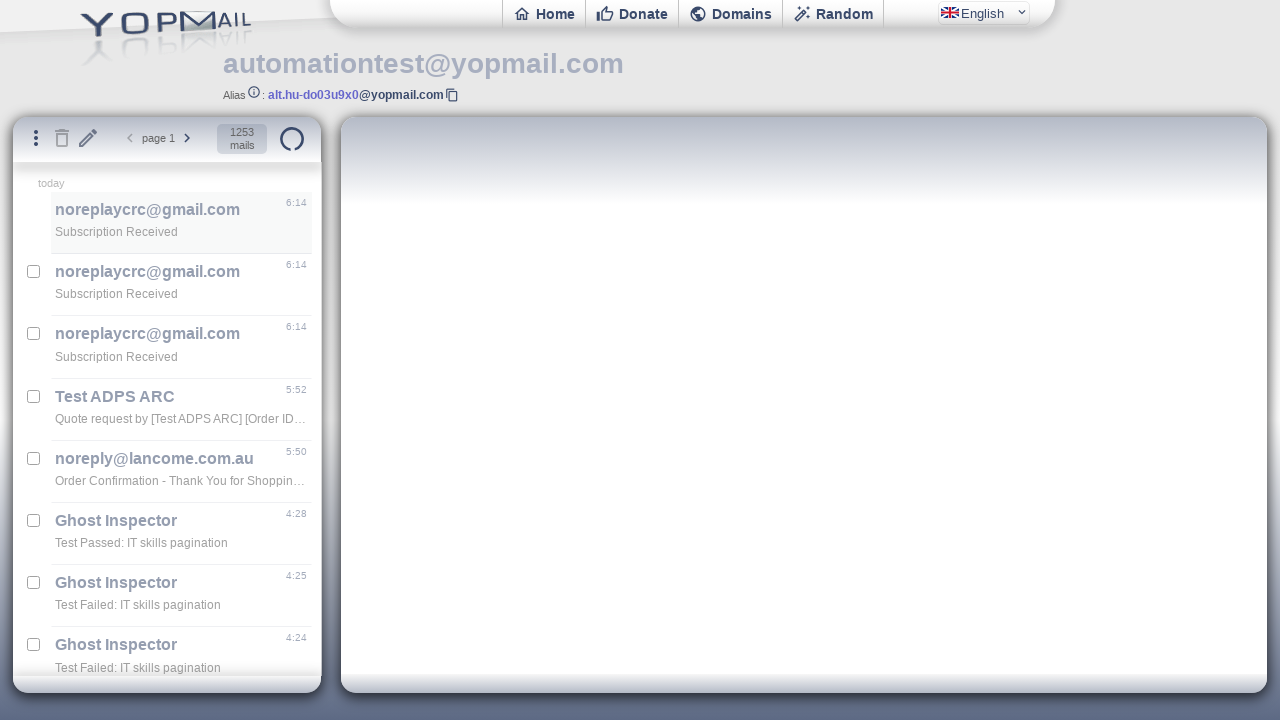

Switched to email iframe
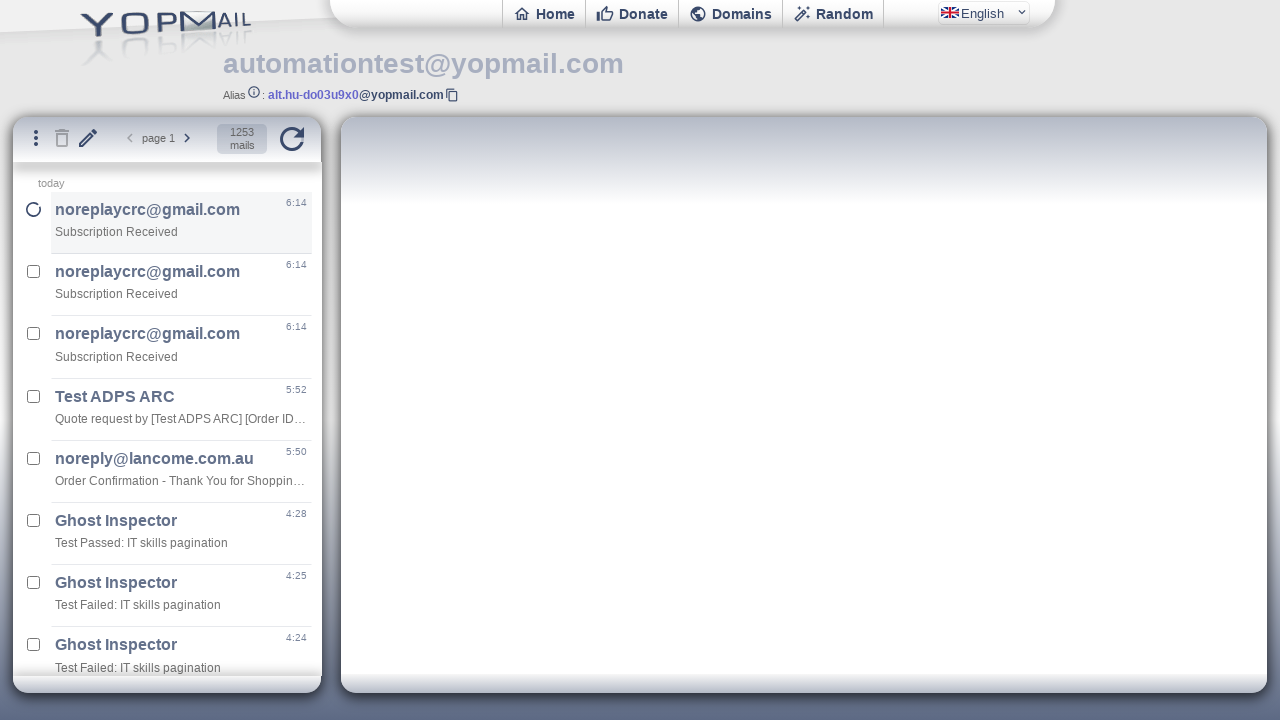

Email content verified in iframe
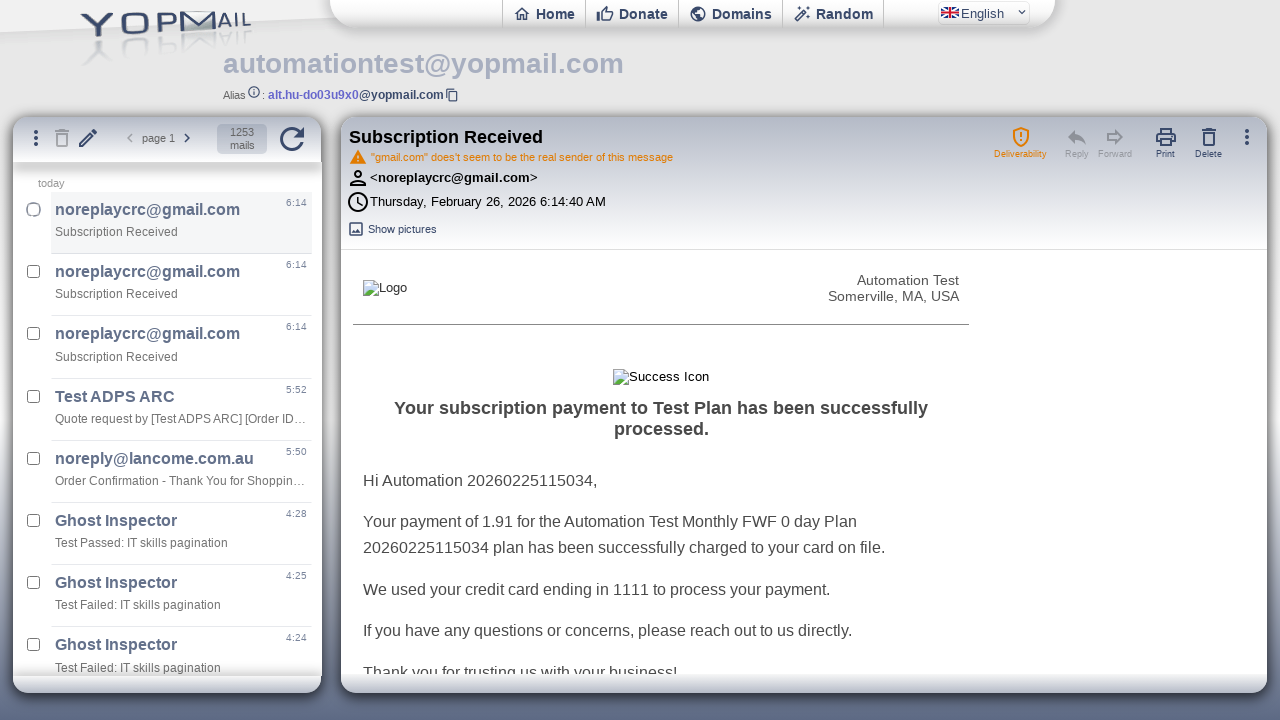

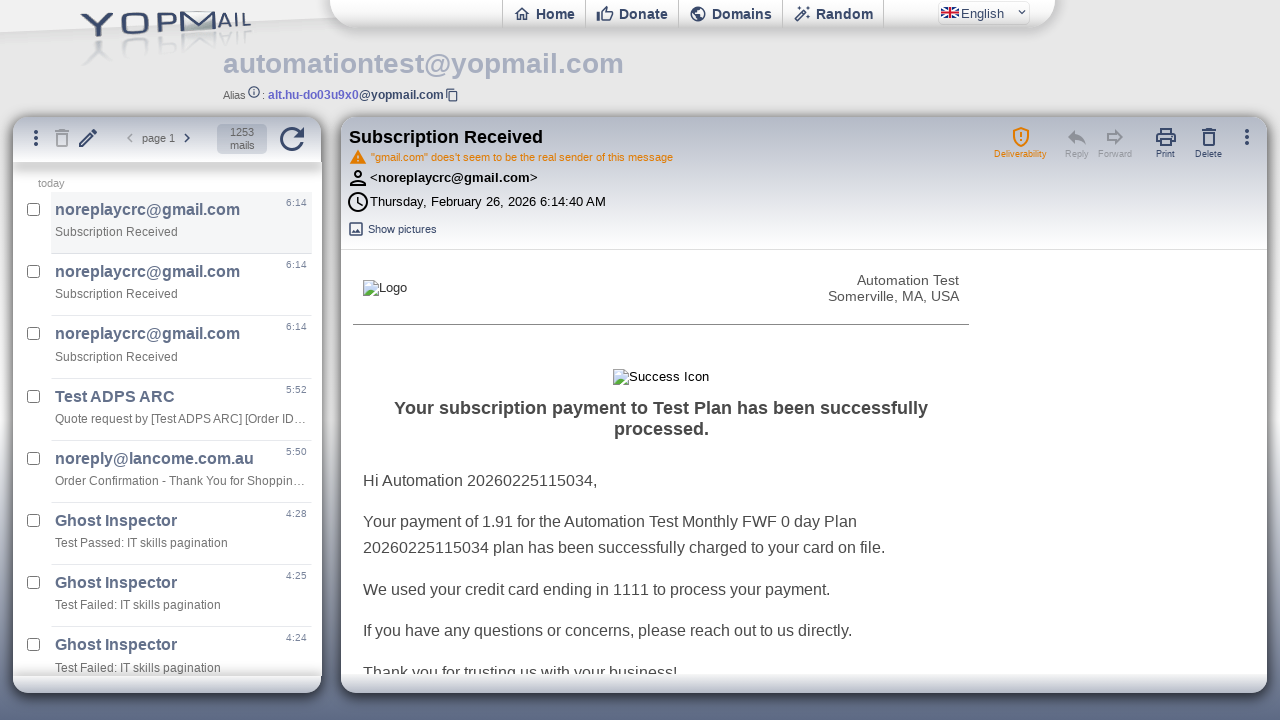